Tests text input functionality by entering text into an input field and clicking a button to update its label

Starting URL: http://uitestingplayground.com/textinput

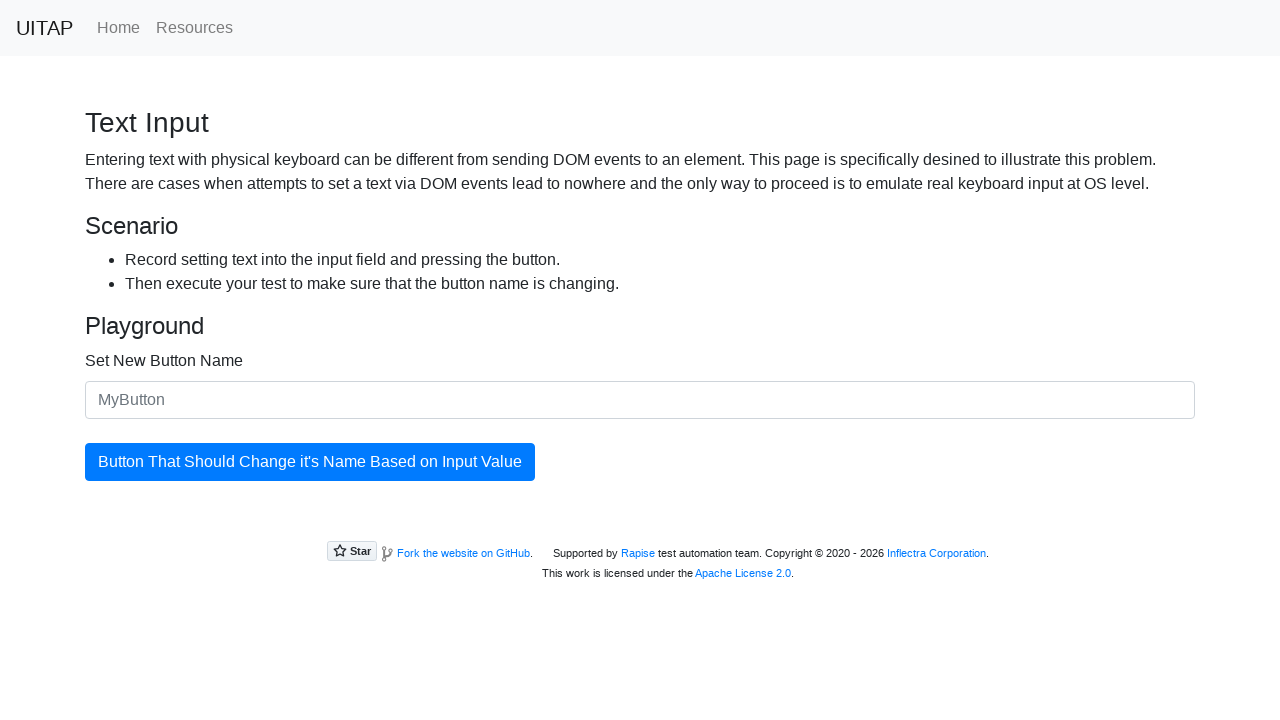

Entered 'SkyPro' into the button name input field on #newButtonName
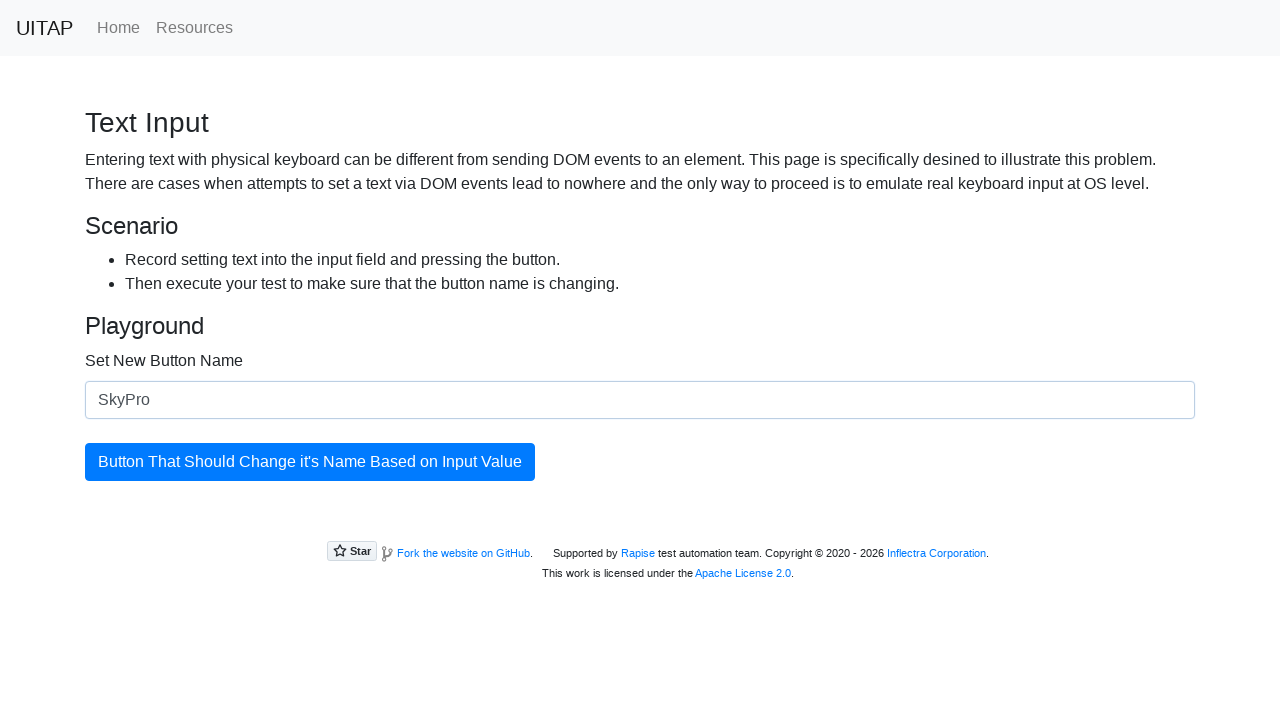

Clicked the button to update its label at (310, 462) on #updatingButton
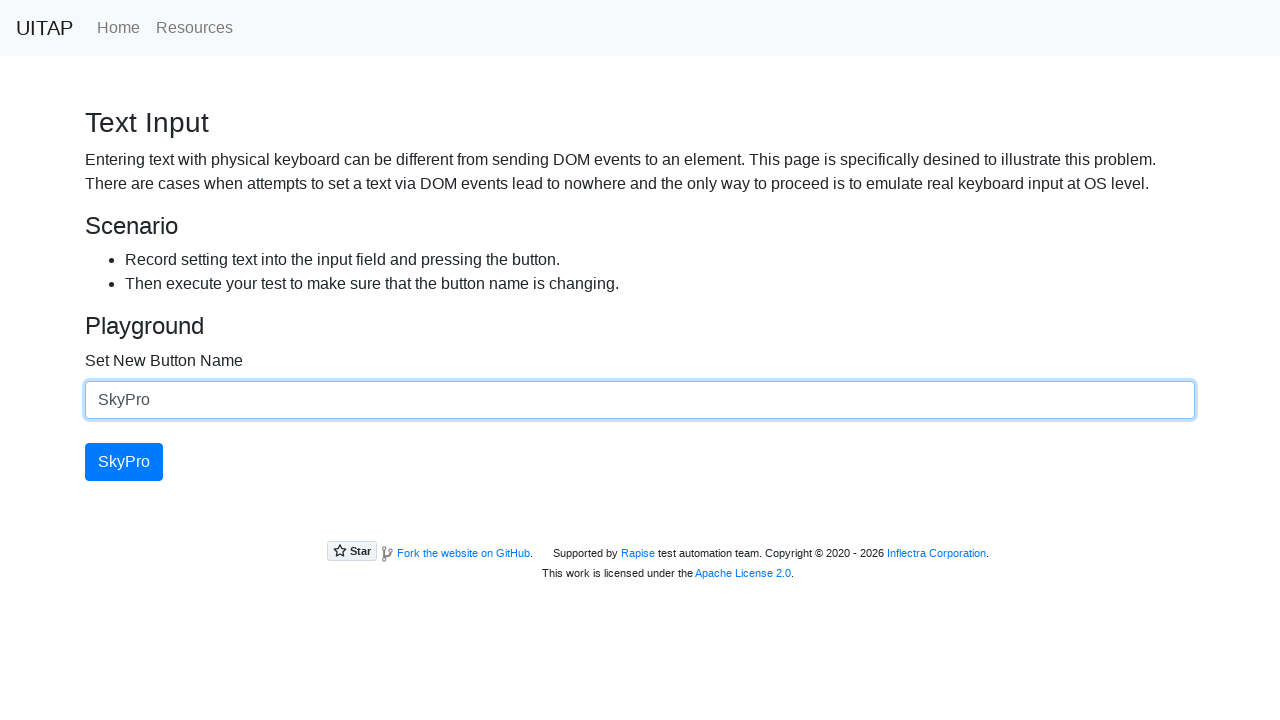

Retrieved updated button text: 'SkyPro'
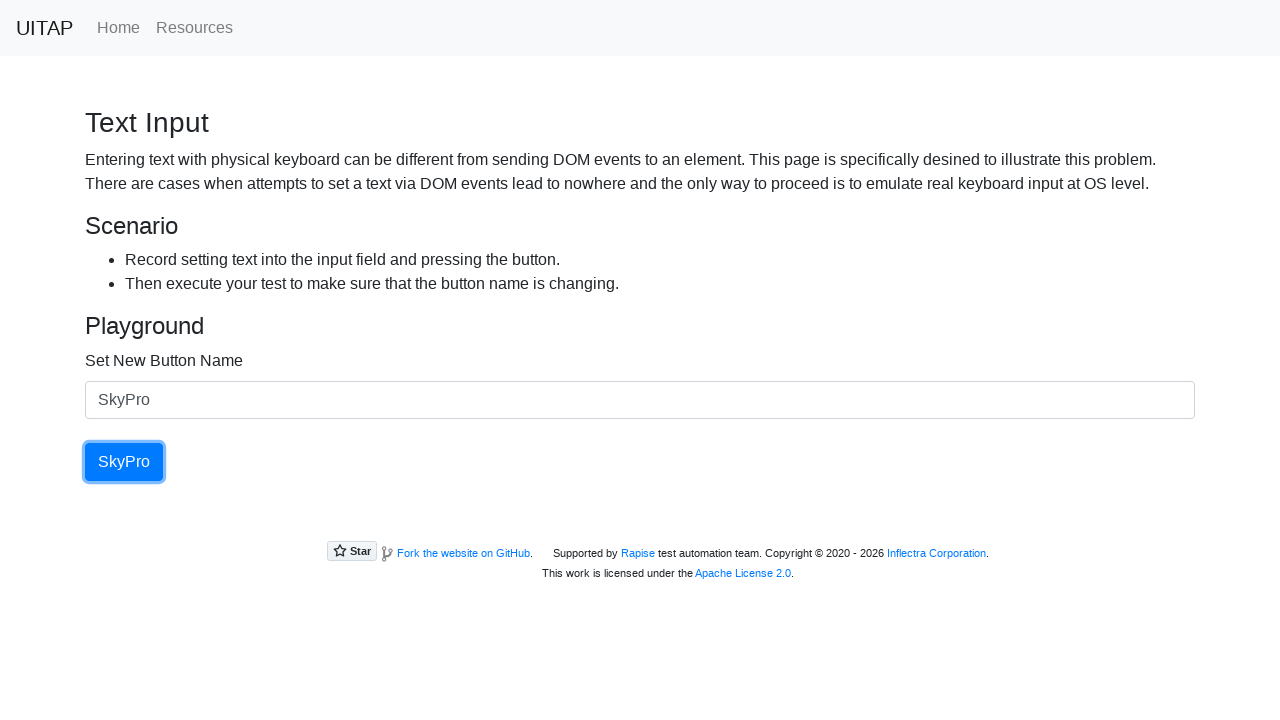

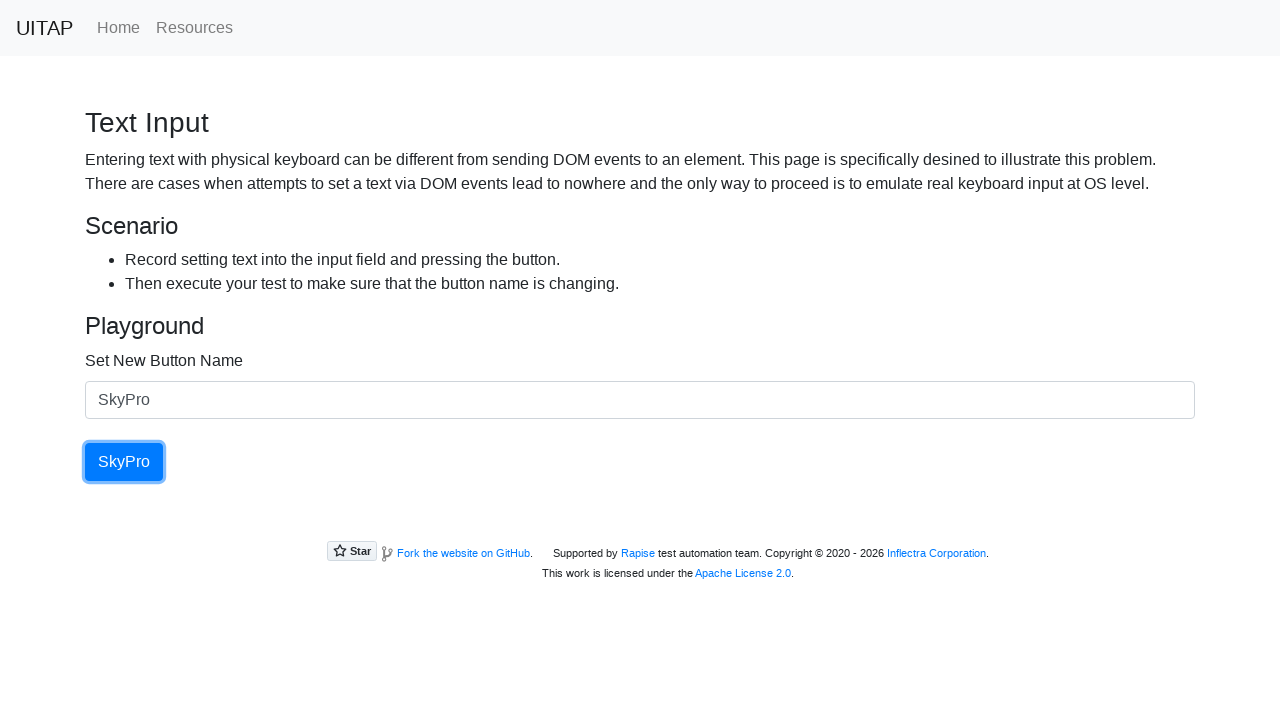